Tests selecting a radio button from a radio group for years of experience by iterating through options

Starting URL: https://demoqa.com/automation-practice-form

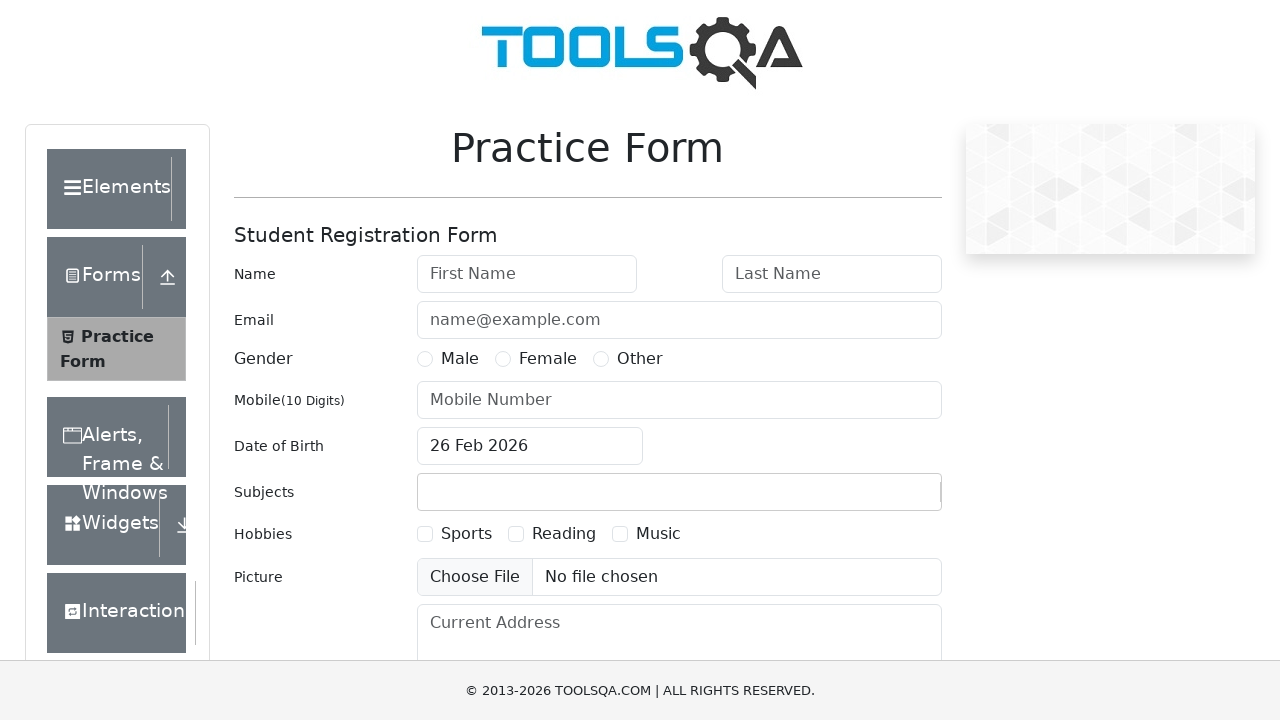

Waited for page to load (domcontentloaded)
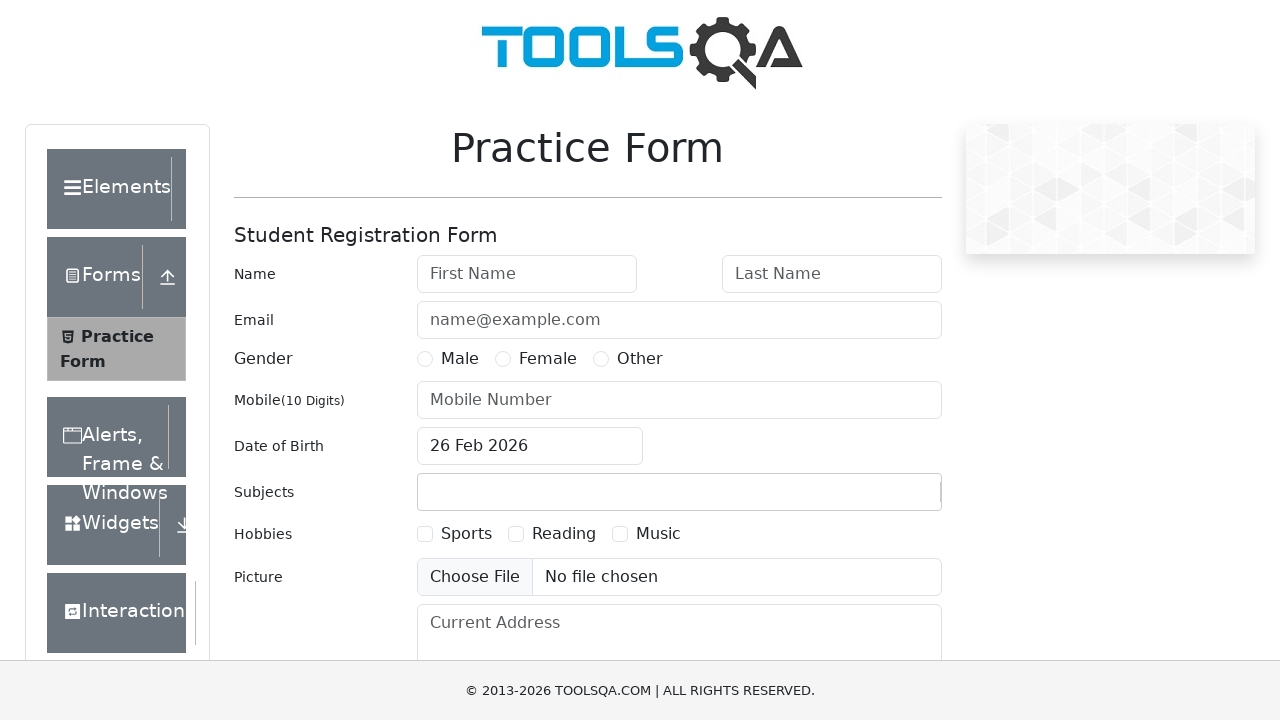

Located all radio buttons for years of experience
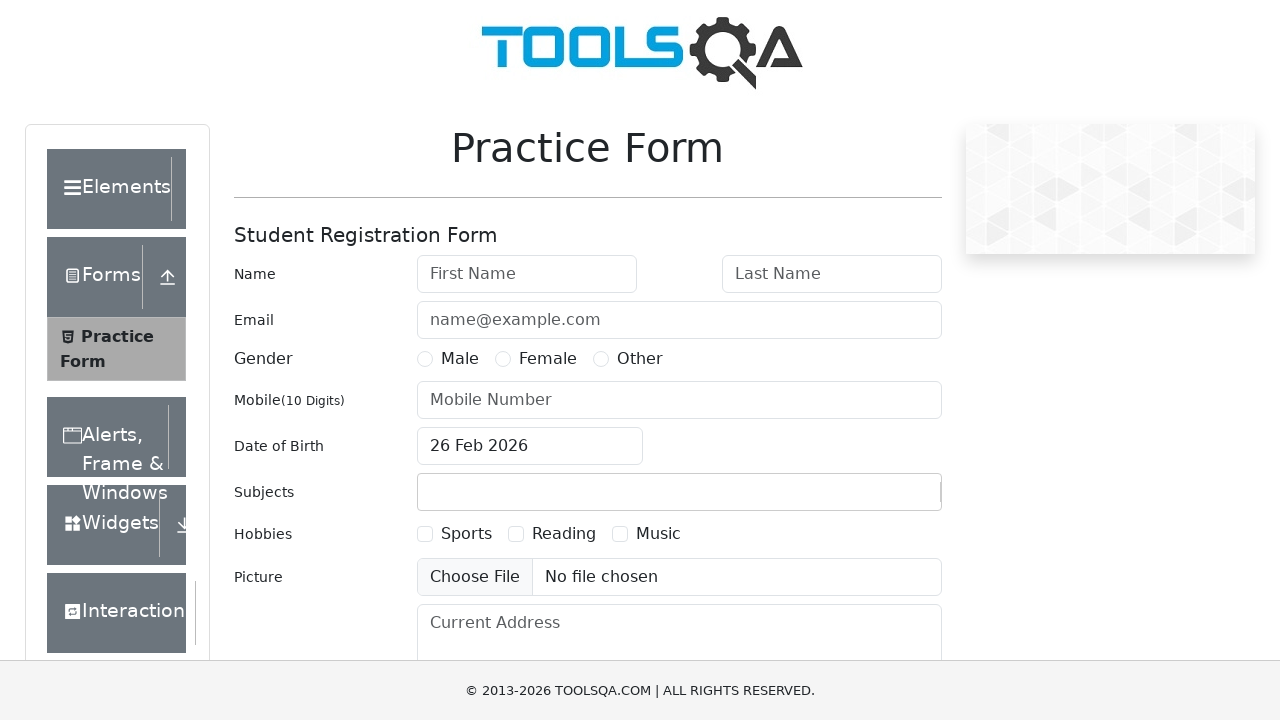

Found 0 radio button options in years of experience group
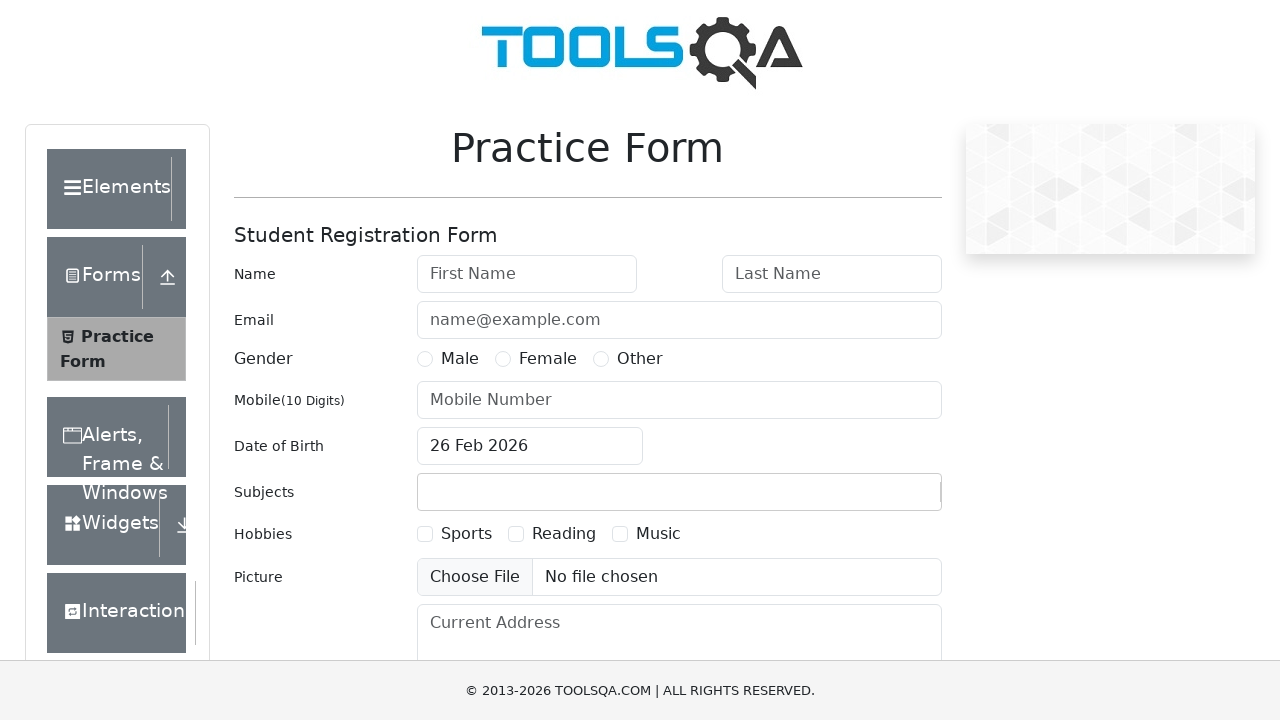

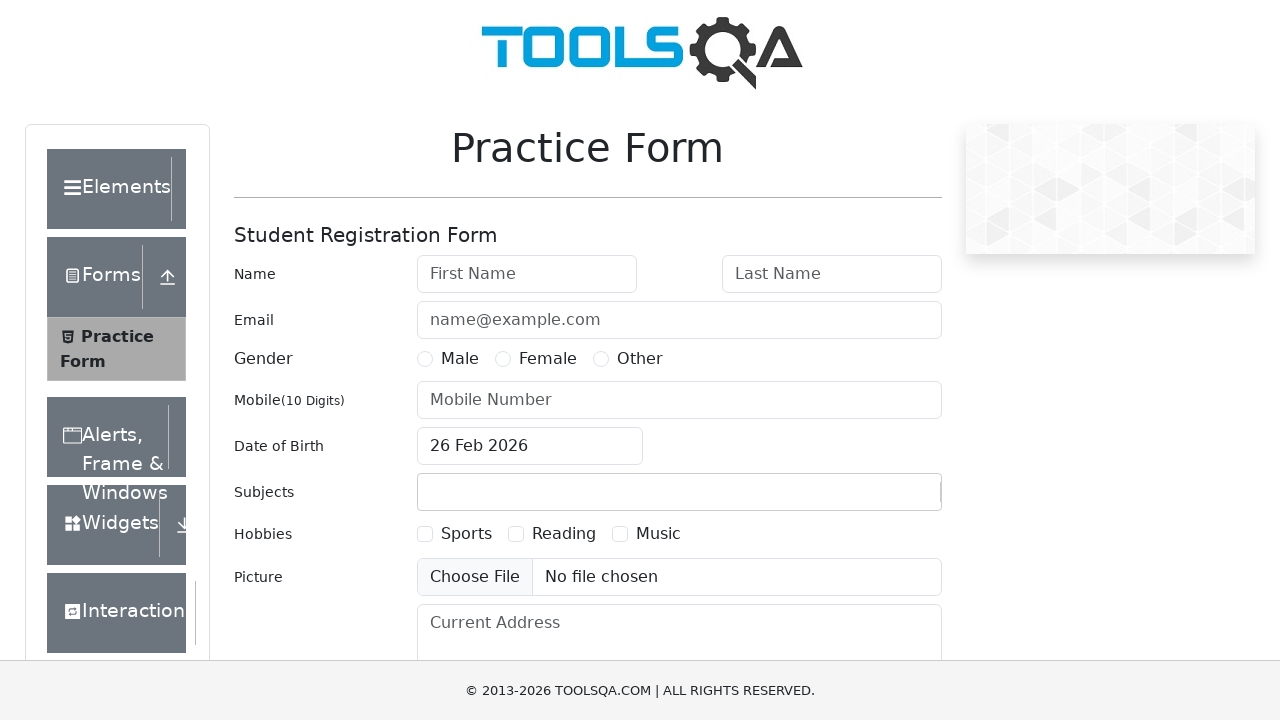